Tests a prompt alert dialog by clicking the prompt button and entering text into the prompt

Starting URL: https://demoqa.com/alerts

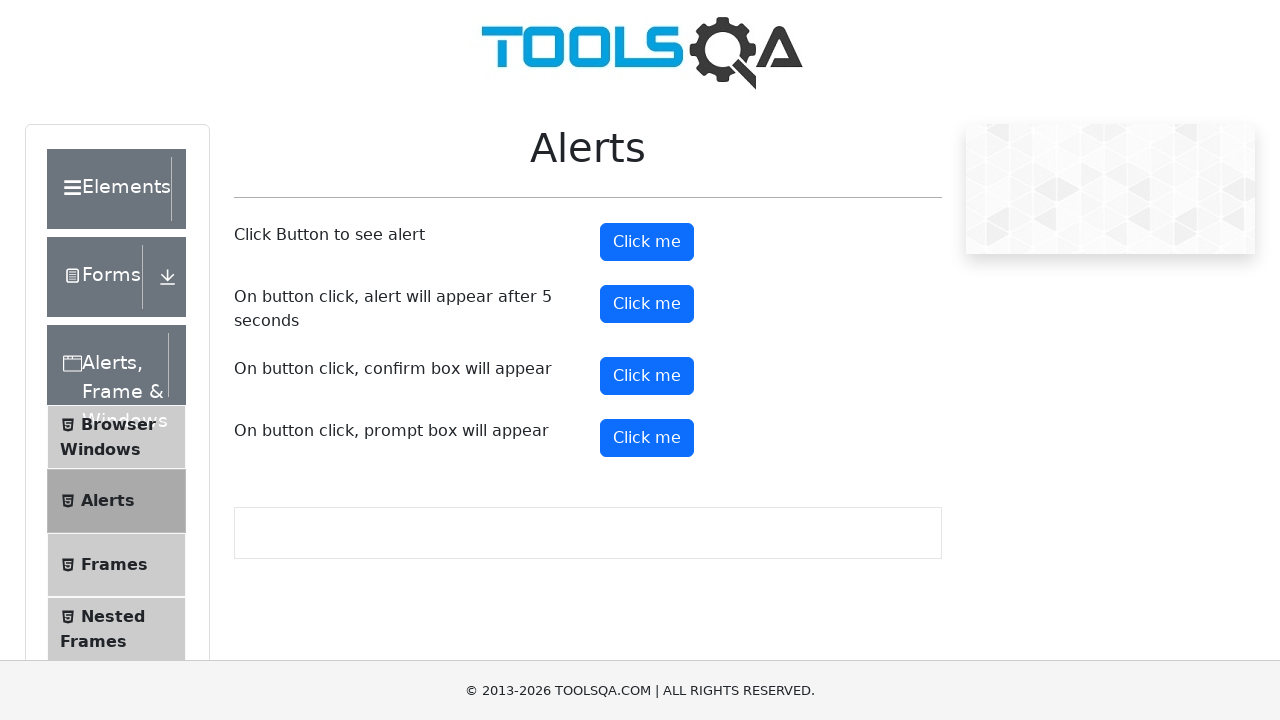

Set up dialog handler to accept prompt with 'TestInput'
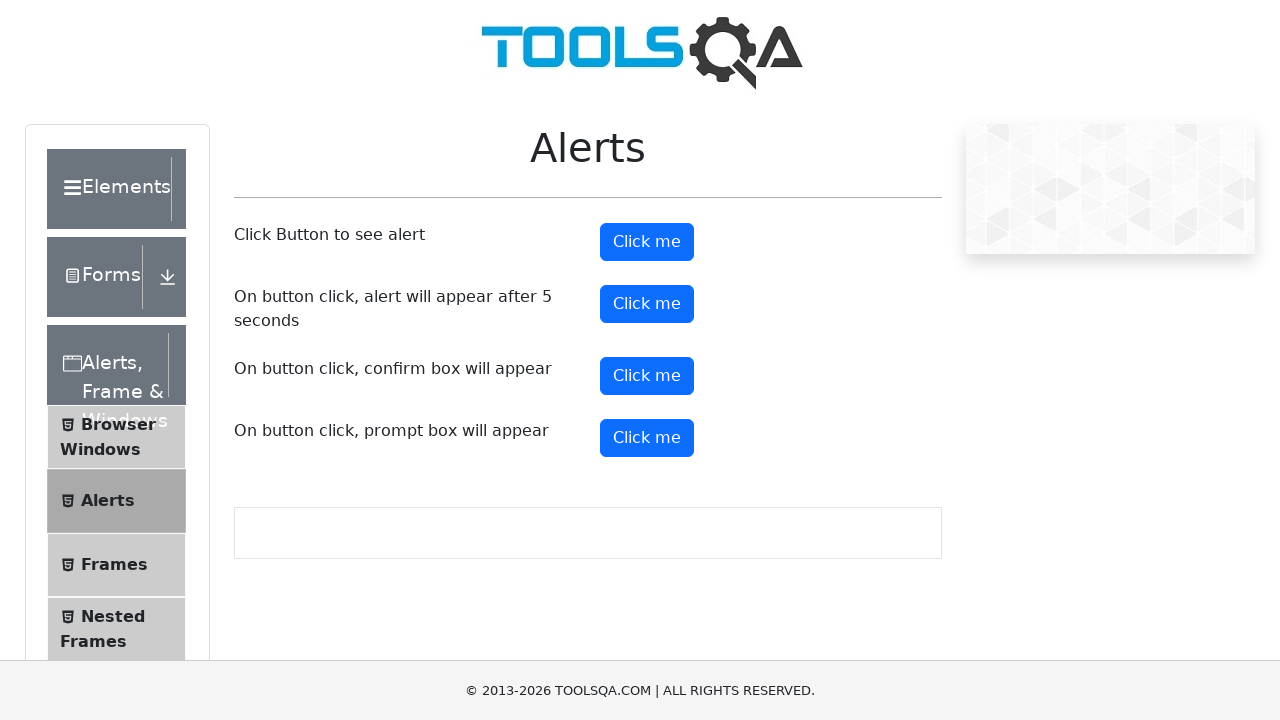

Clicked prompt button to trigger alert dialog at (647, 438) on #promtButton
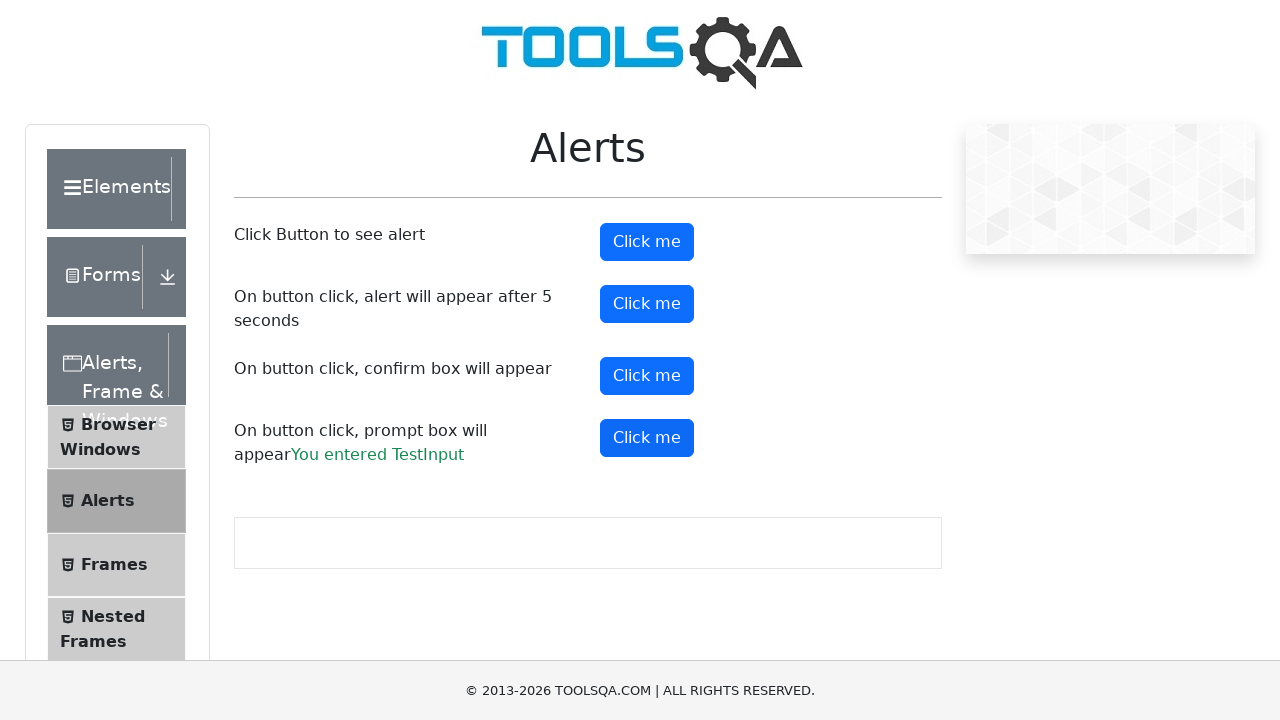

Prompt result element loaded, verifying entered text was accepted
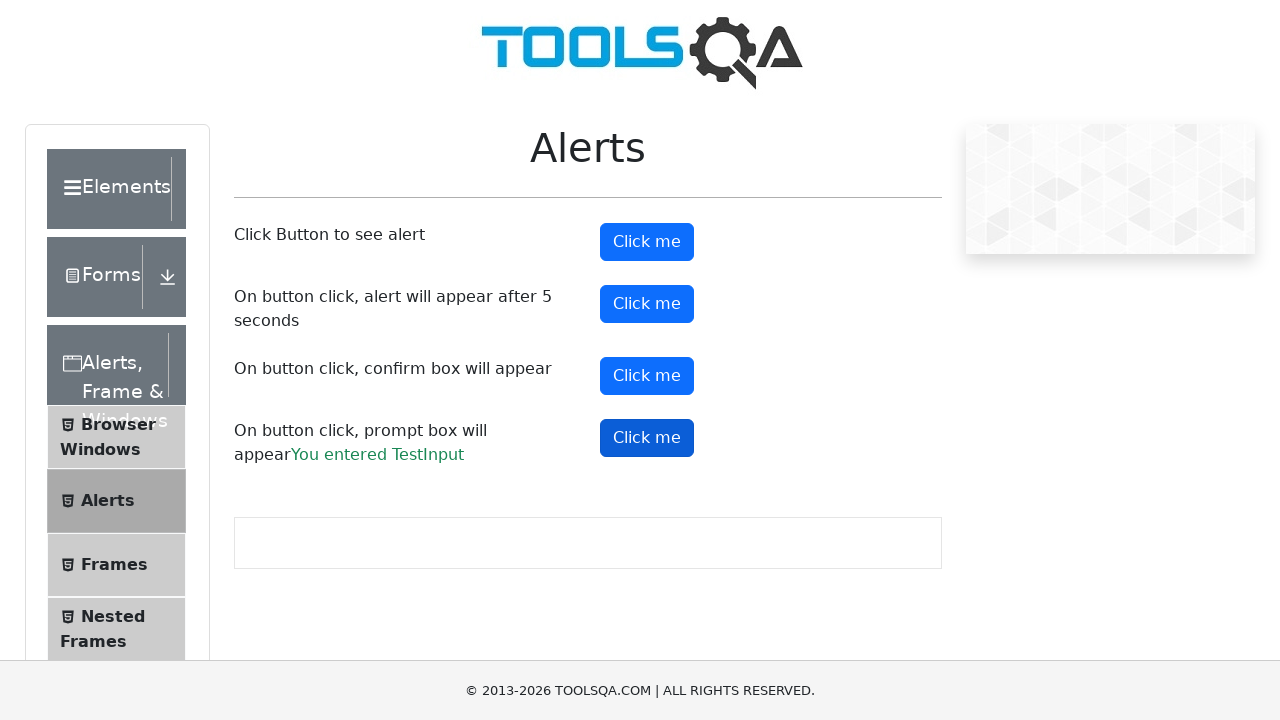

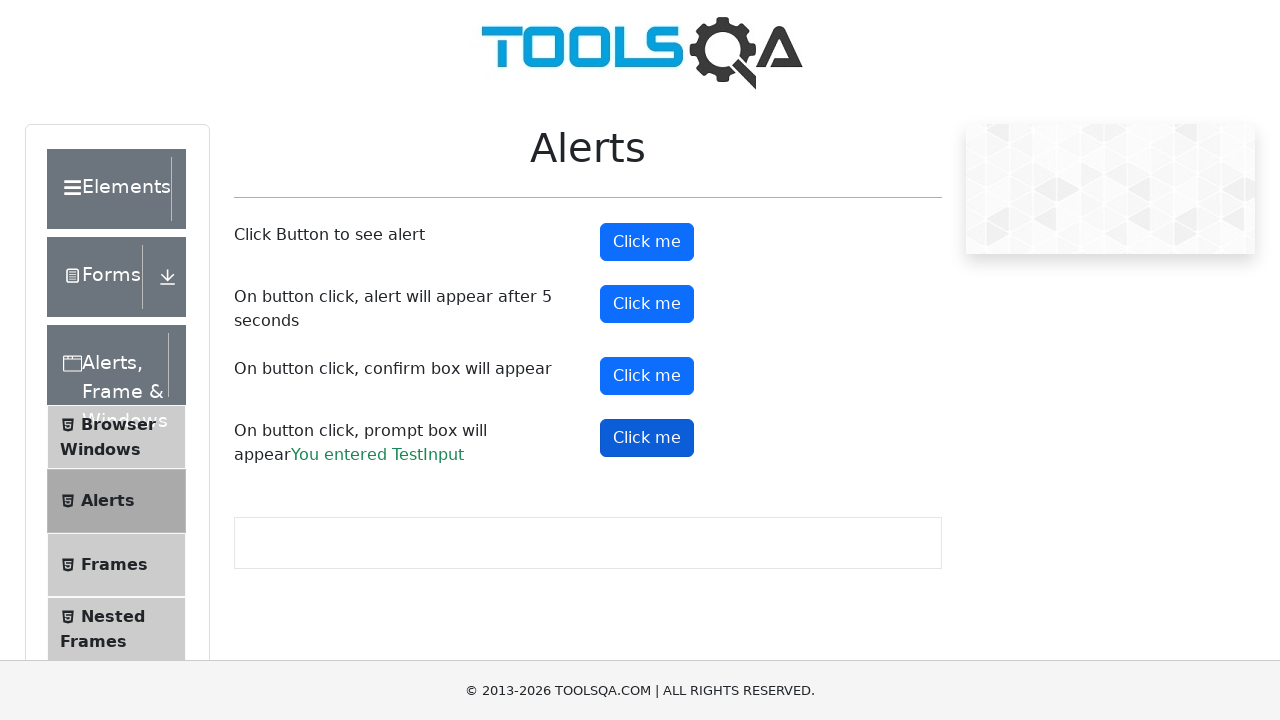